Tests e-commerce product selection by finding a specific product (Cucumber) in the product list and adding it to the cart

Starting URL: https://rahulshettyacademy.com/seleniumPractise/#/

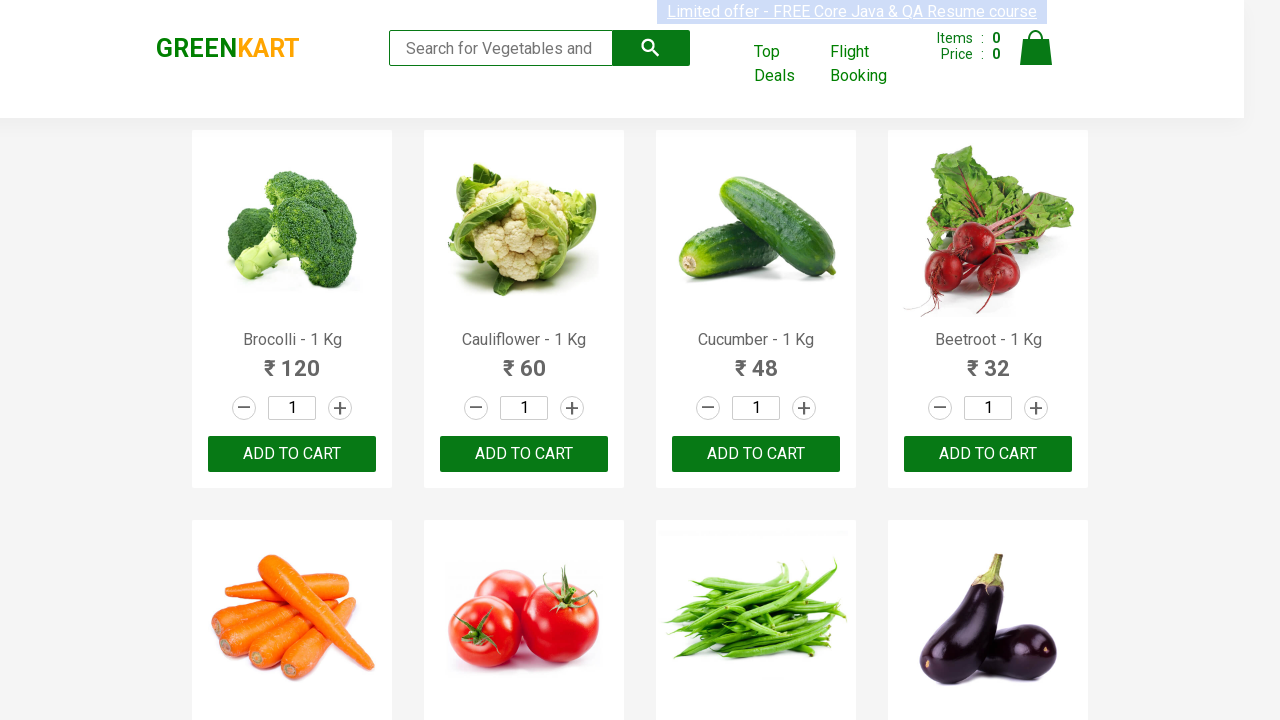

Waited for product list to load
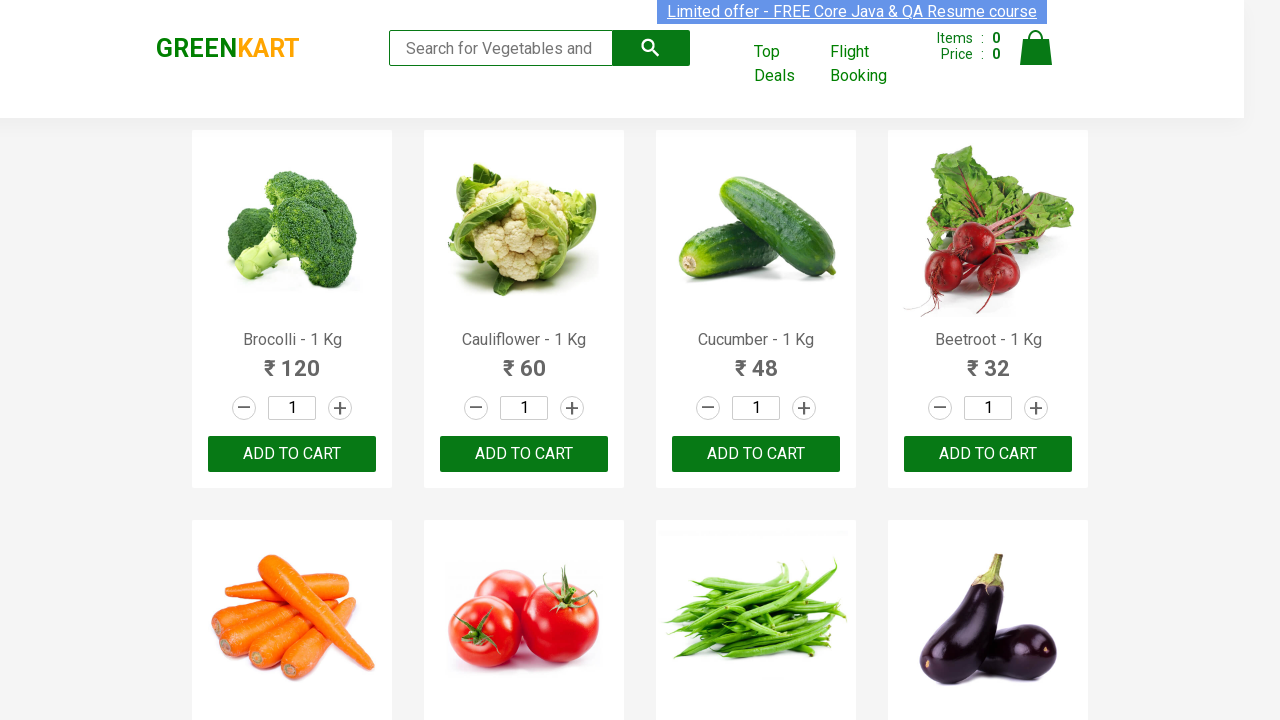

Retrieved all product names from the page
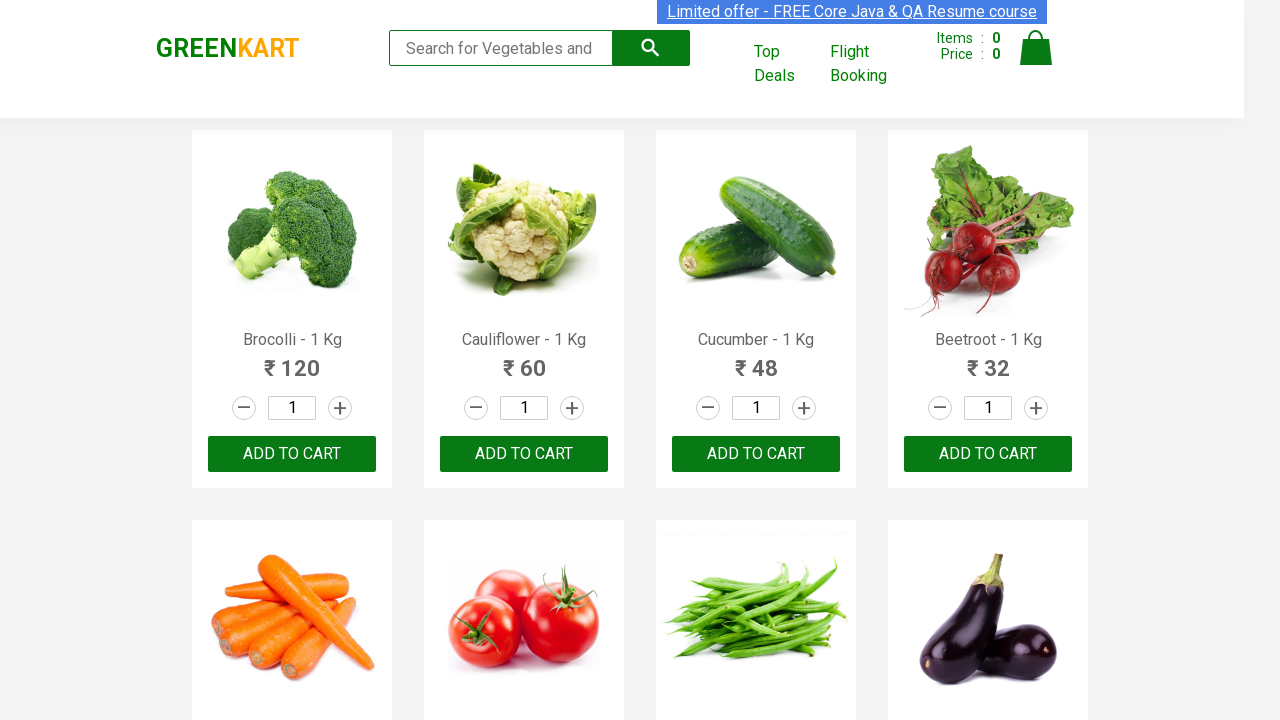

Checked product at index 0: Brocolli - 1 Kg
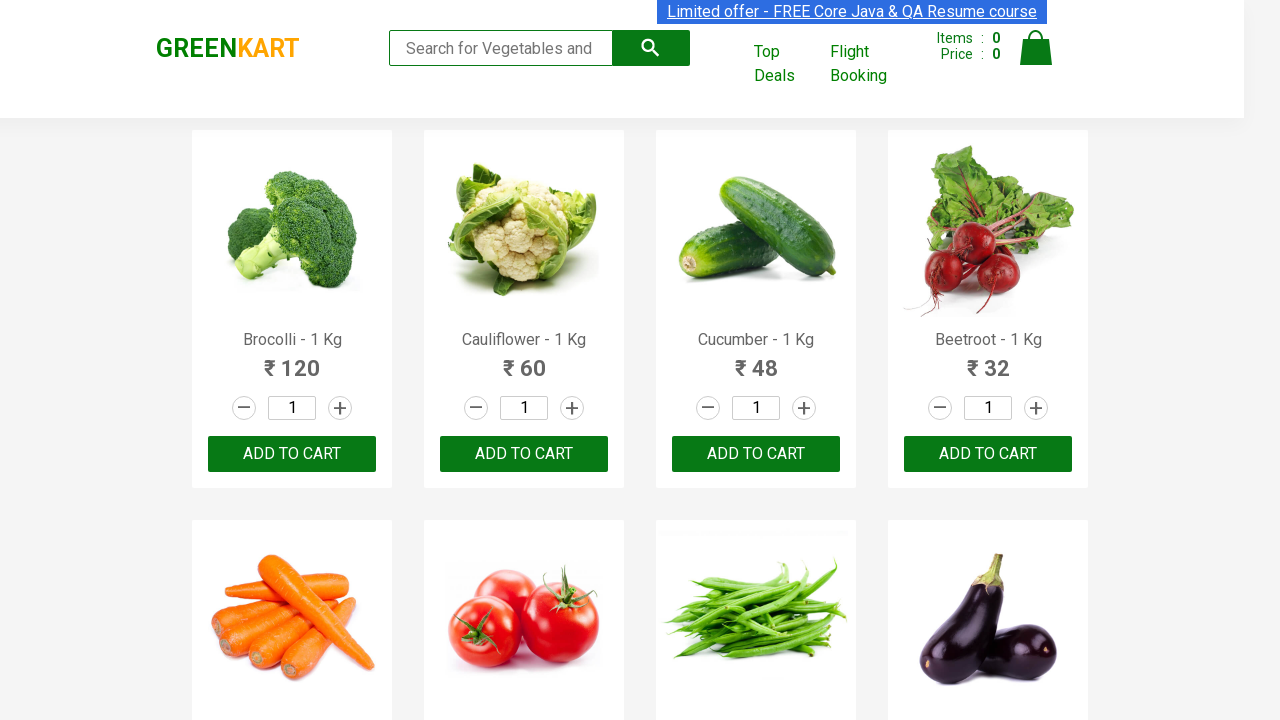

Checked product at index 1: Cauliflower - 1 Kg
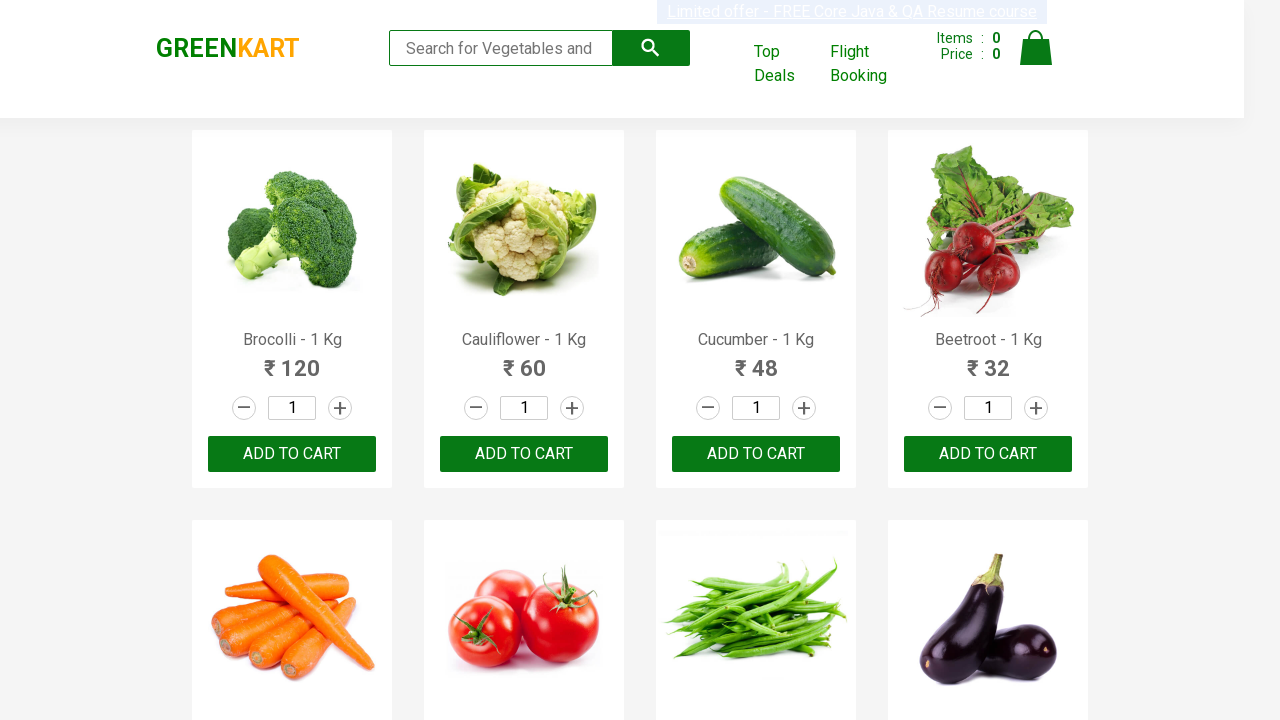

Checked product at index 2: Cucumber - 1 Kg
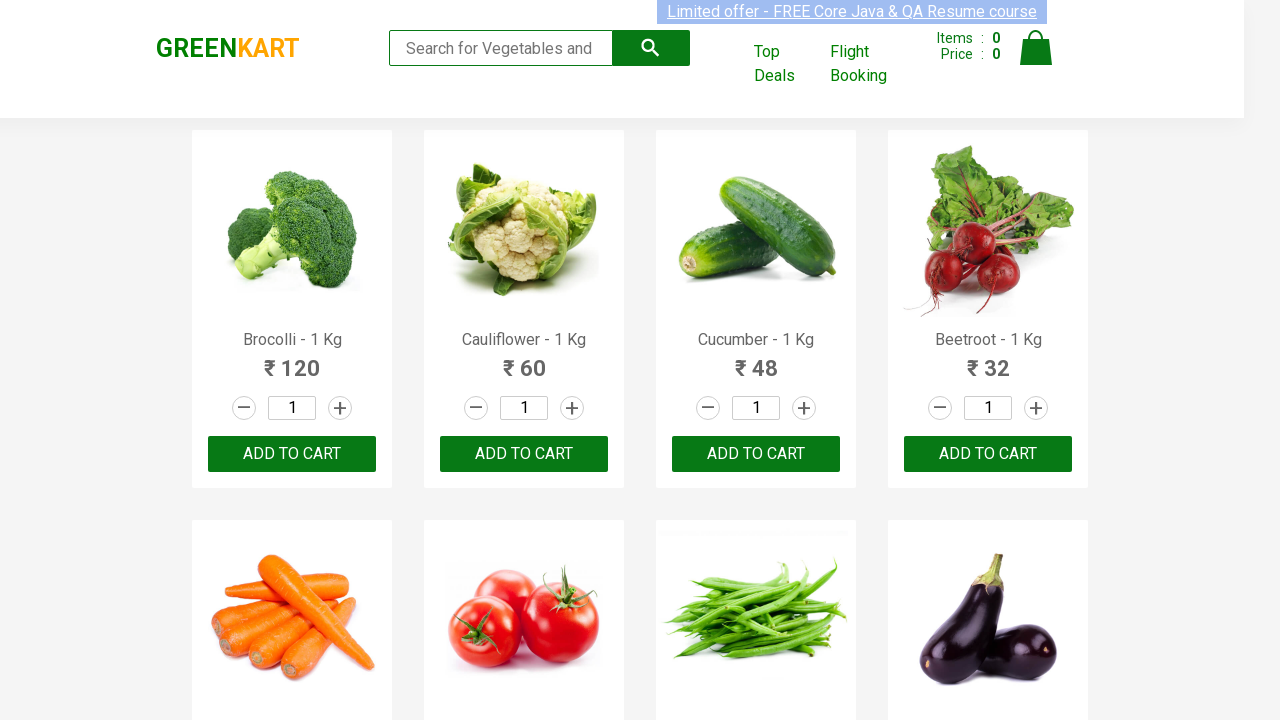

Retrieved all ADD TO CART buttons
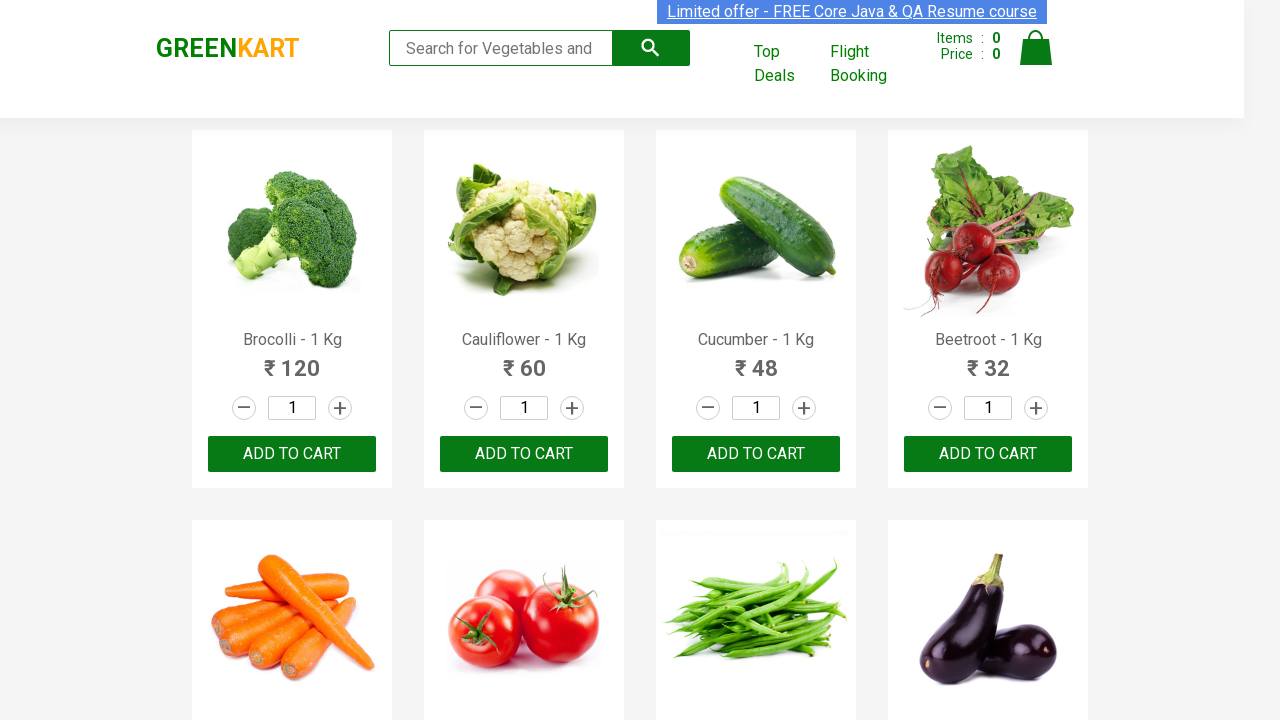

Clicked ADD TO CART button for Cucumber at index 2 at (756, 454) on button:has-text('ADD TO CART') >> nth=2
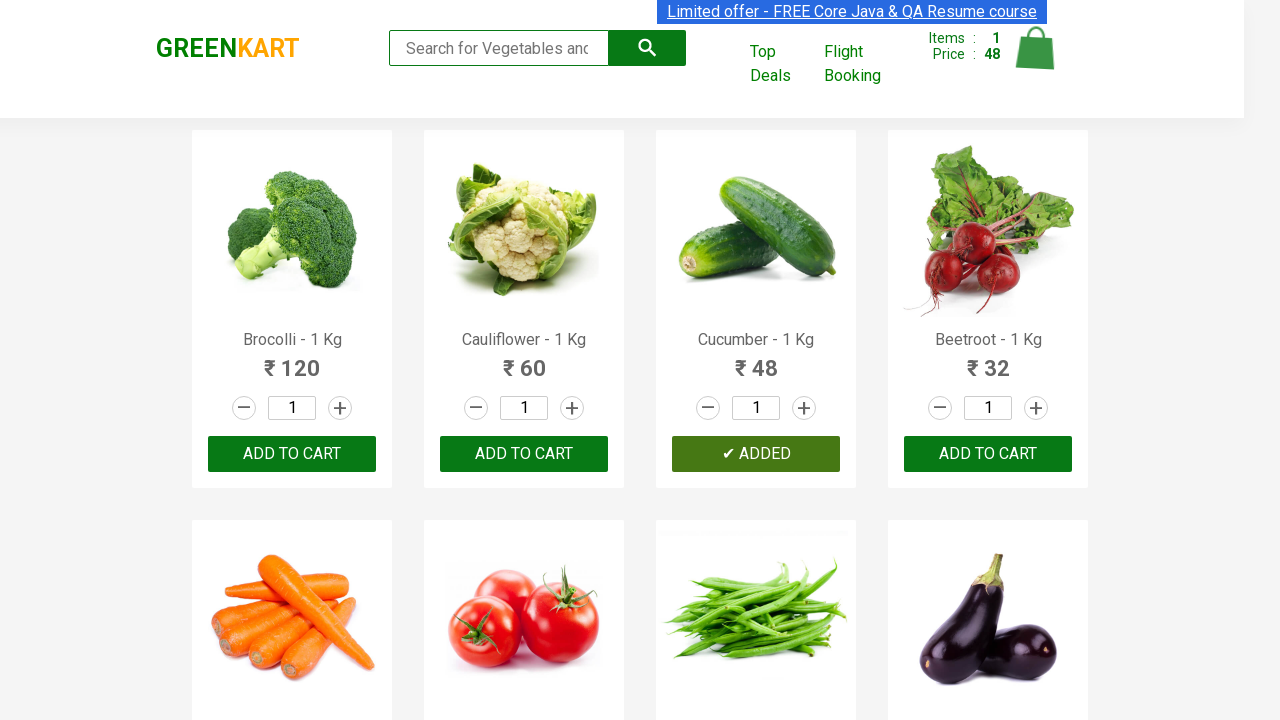

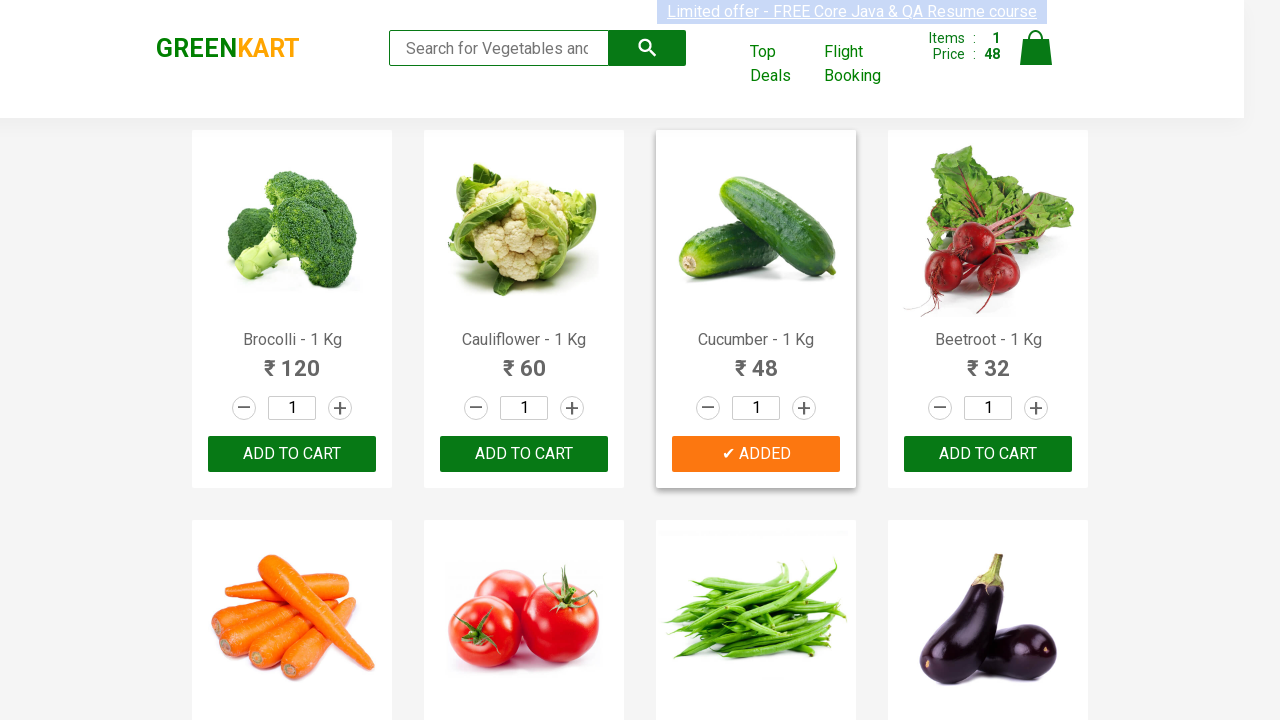